Tests browser window functionality by navigating to the windows page, retrieving page information (title, URL, page source), and clicking on the "Click Here" link.

Starting URL: http://the-internet.herokuapp.com/windows

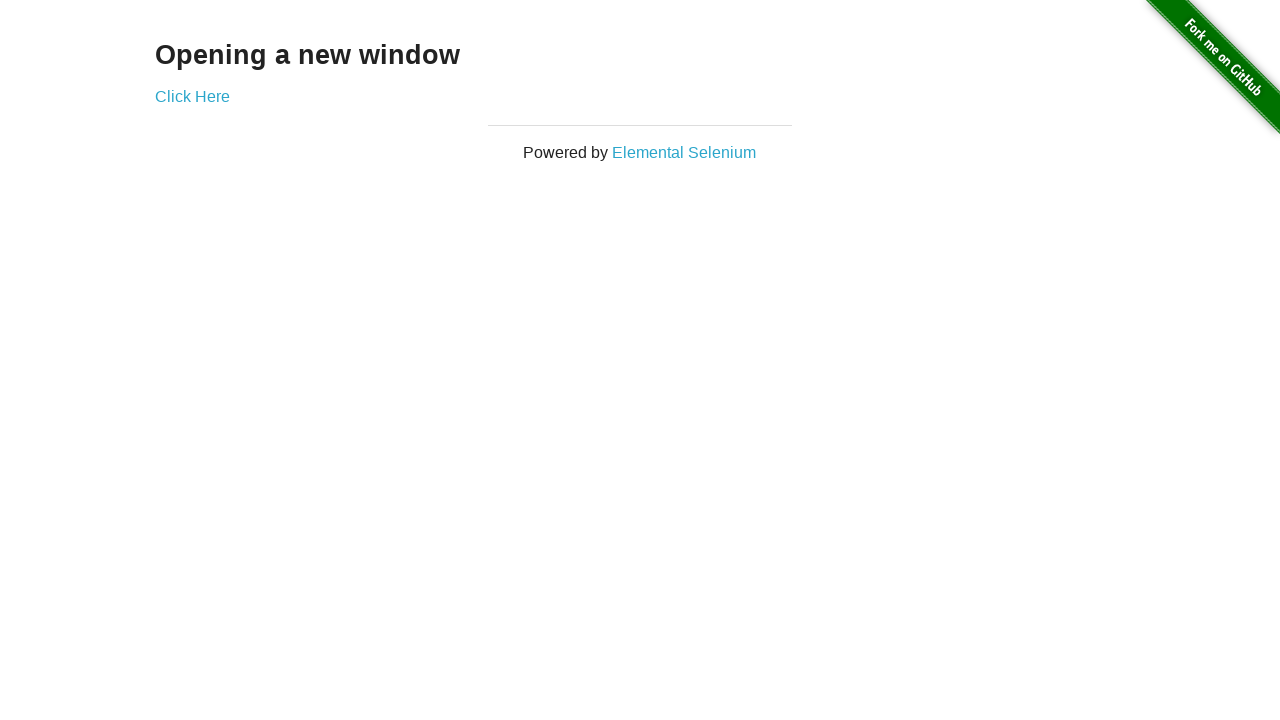

Set browser viewport to 1920x1080
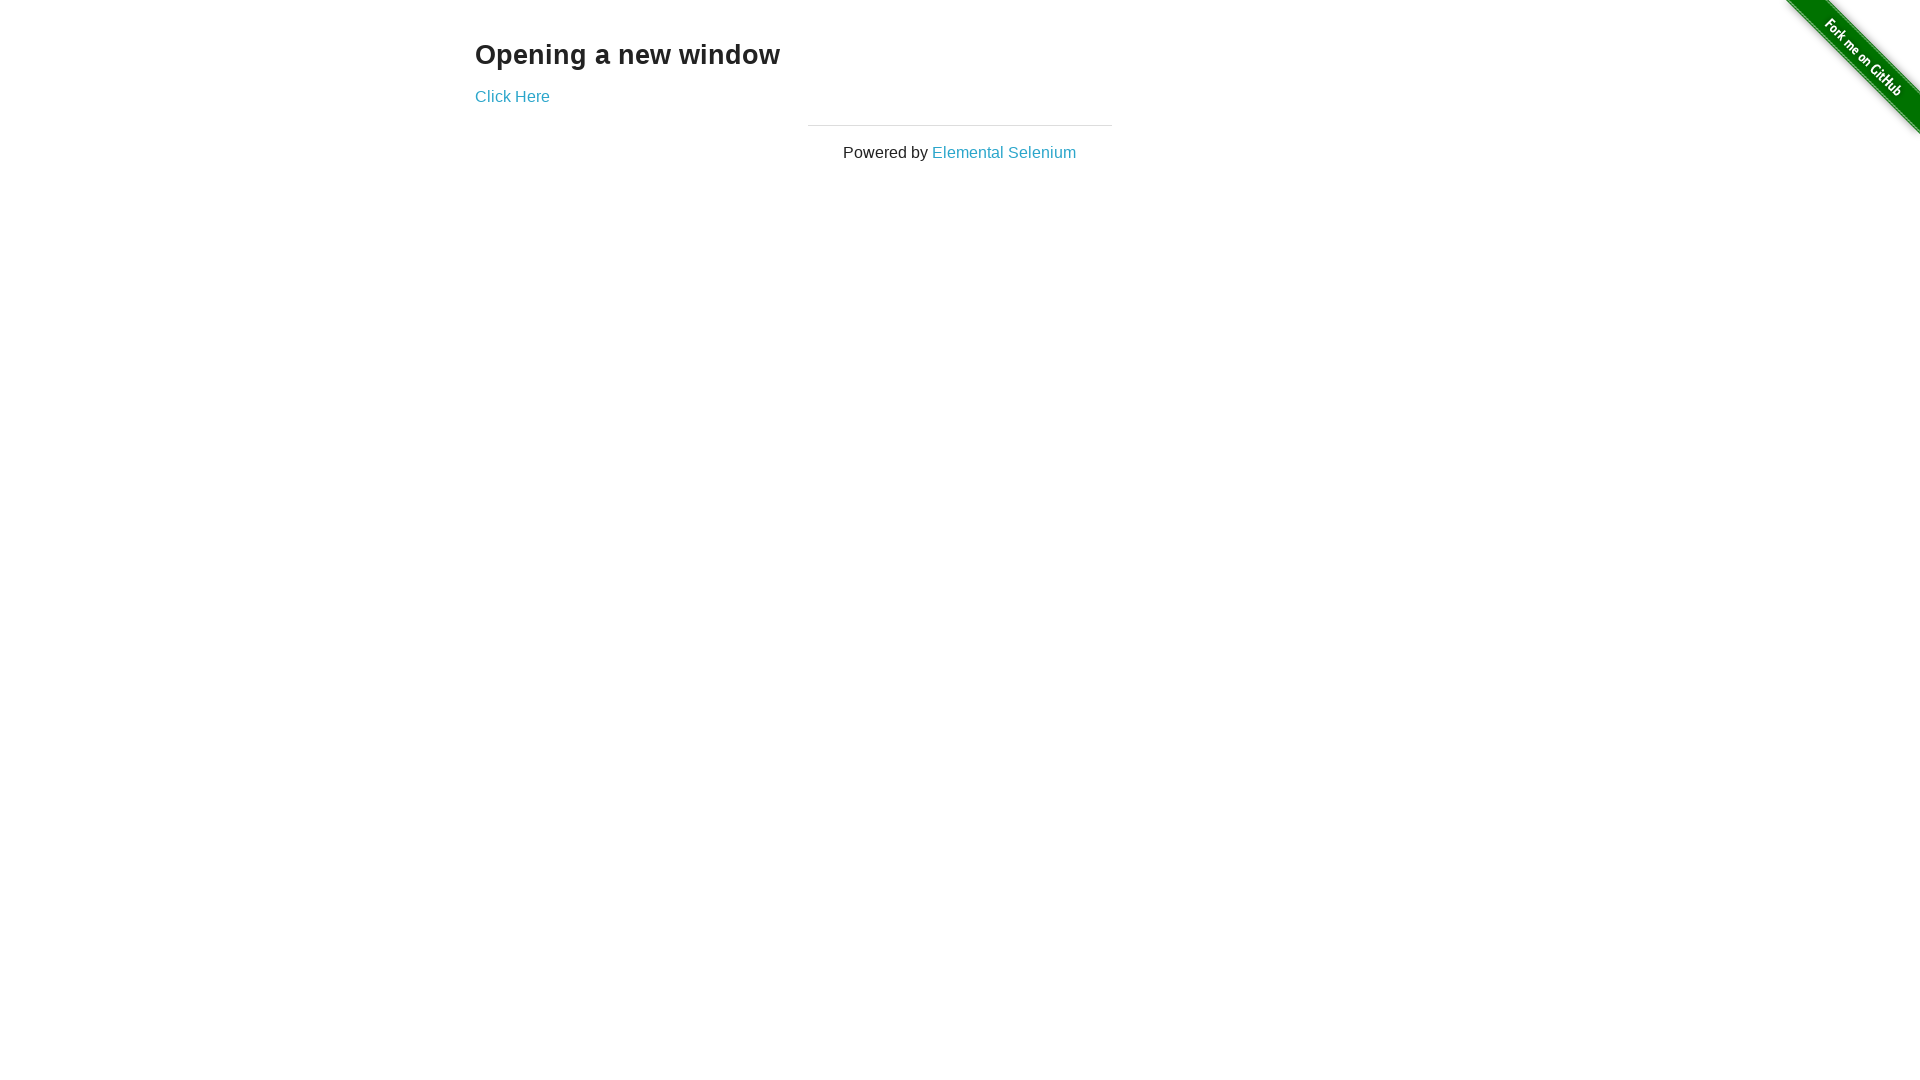

Retrieved and logged page title
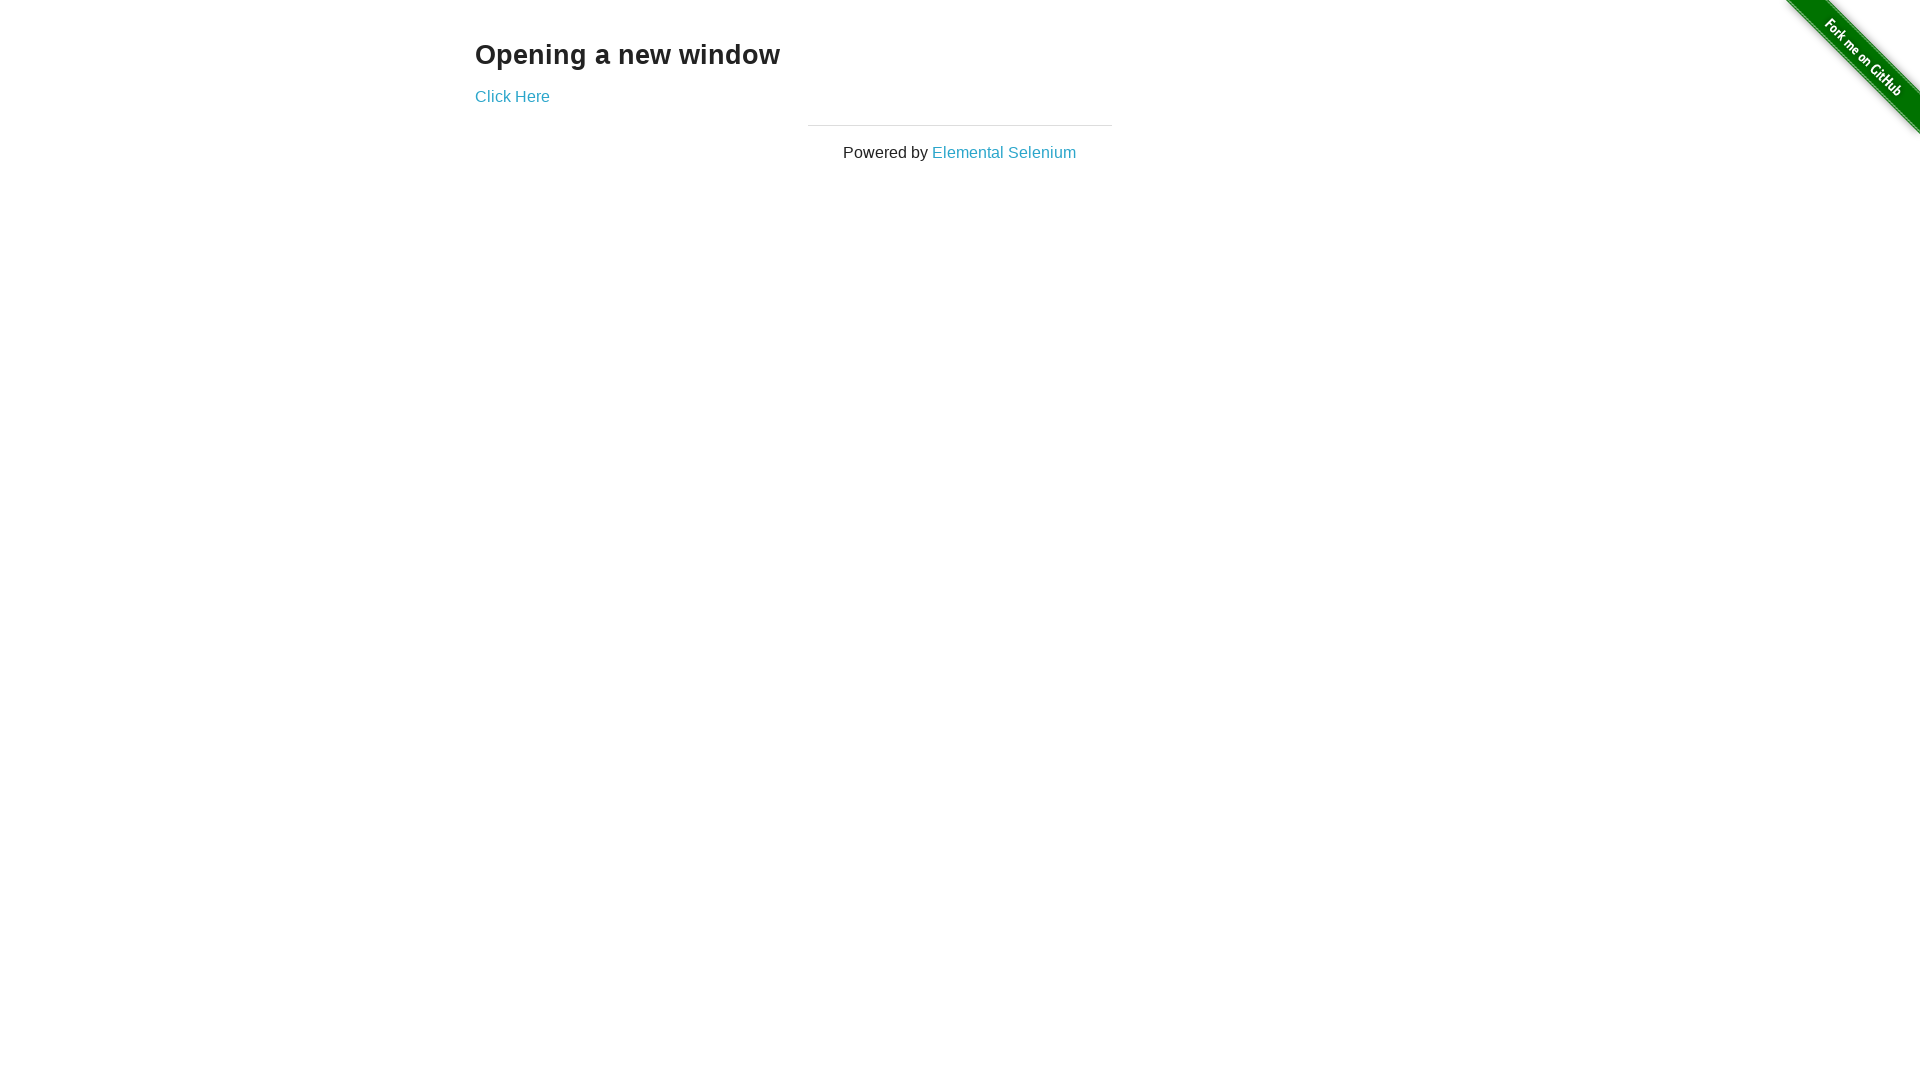

Retrieved and logged page URL
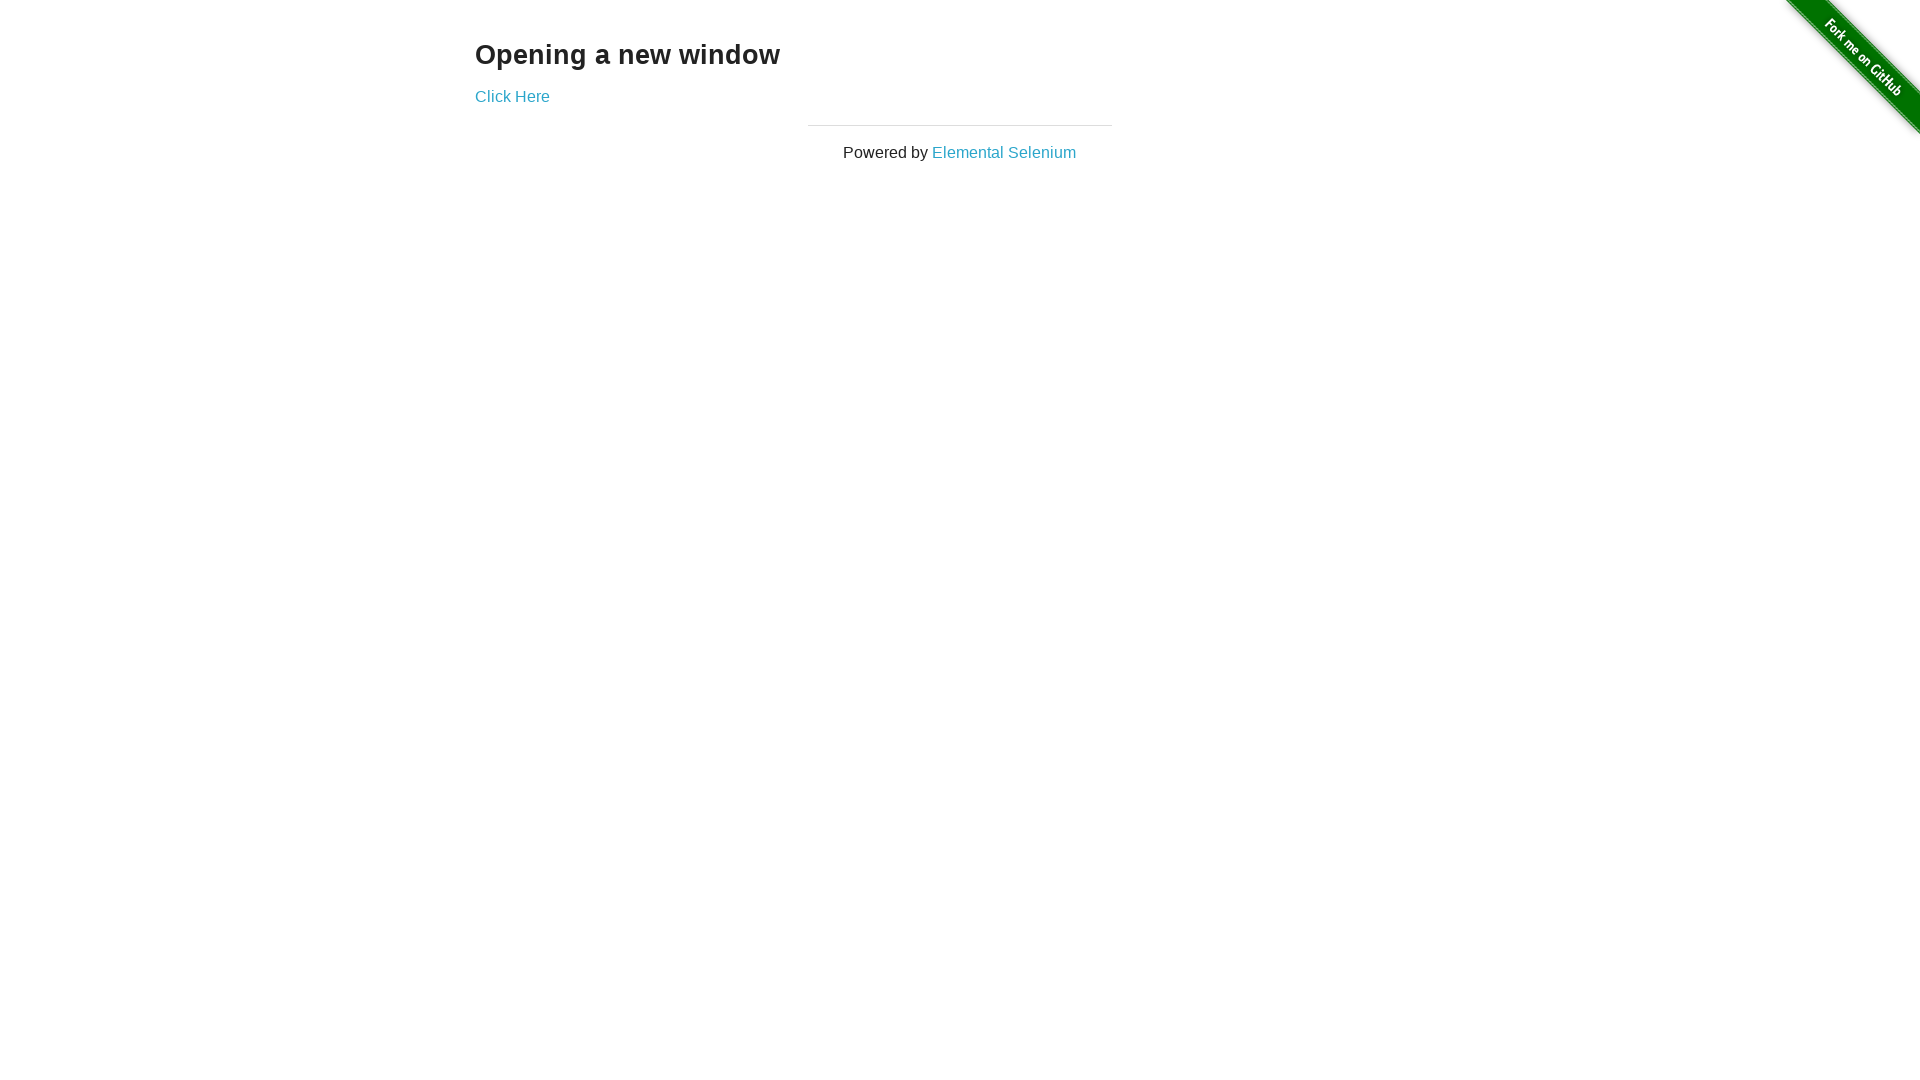

Checked if page source contains 'A/B Testing'
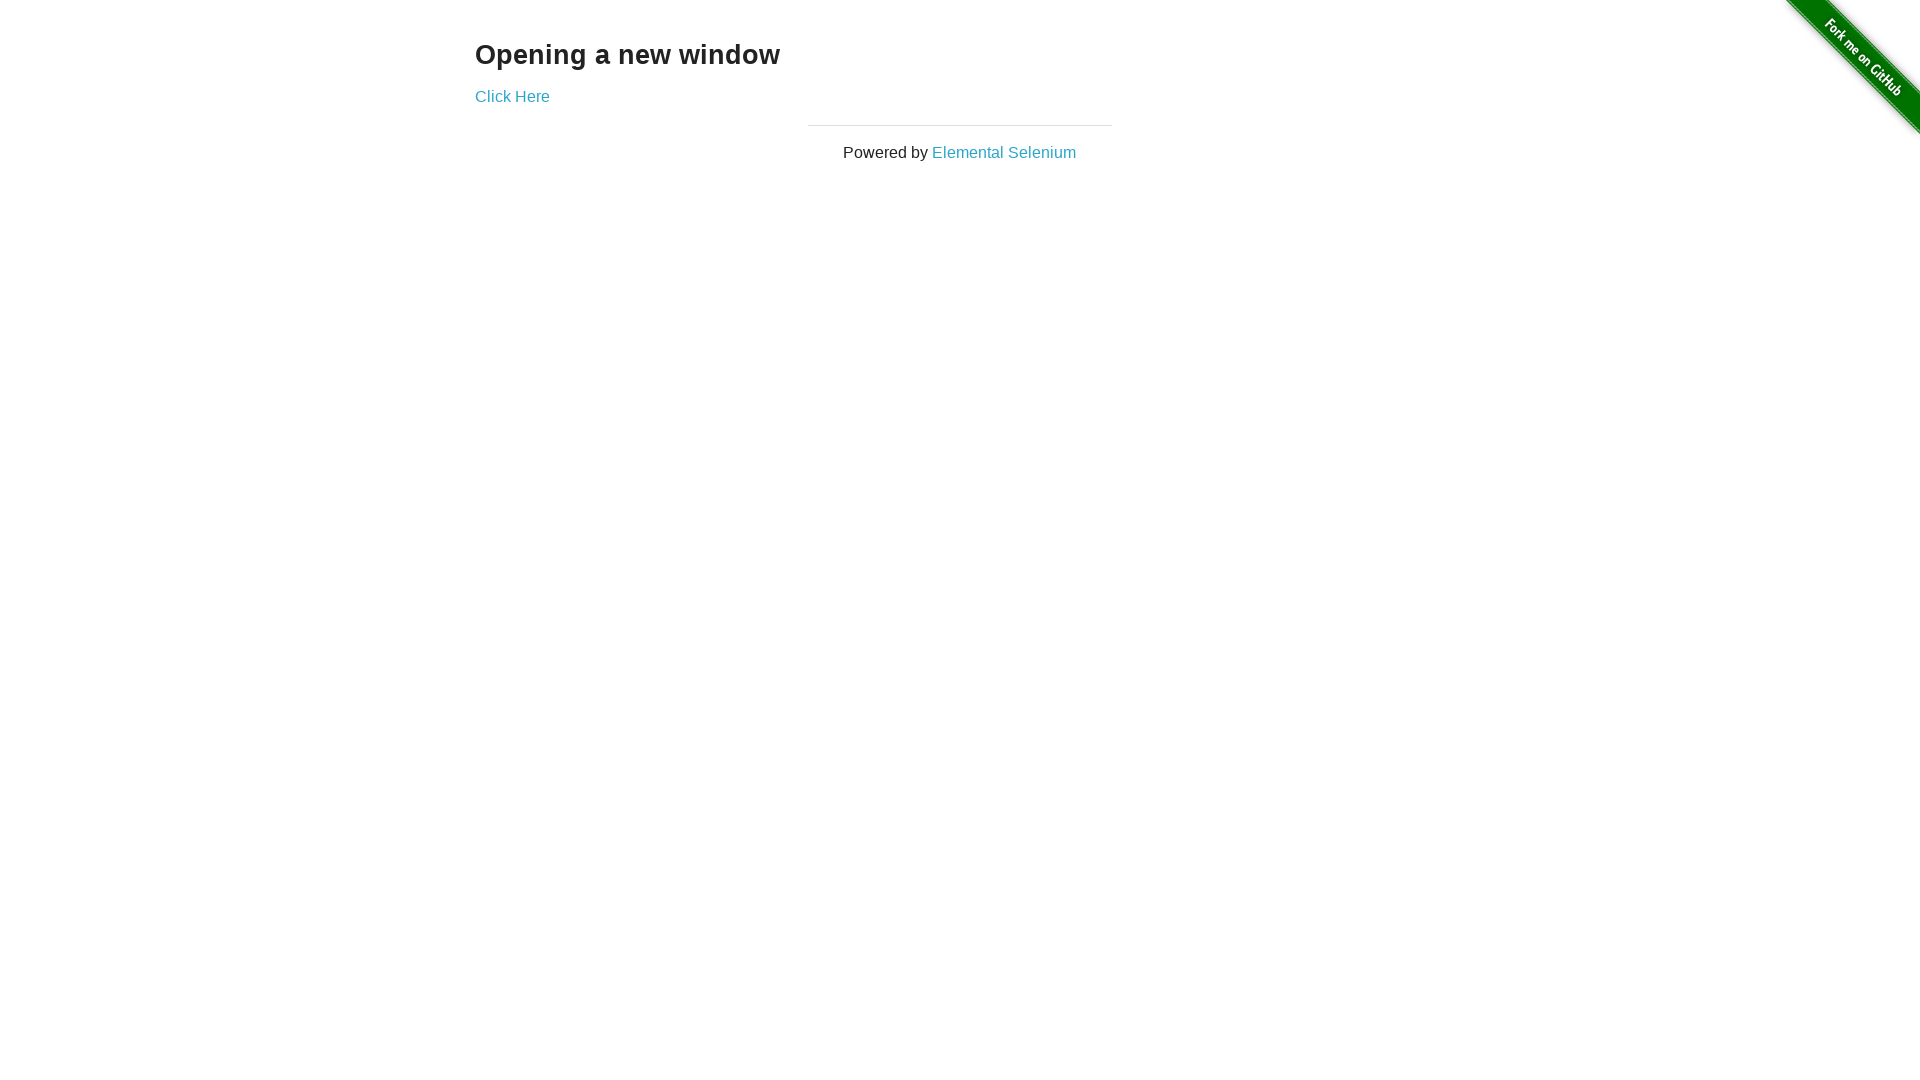

Clicked on the 'Click Here' link at (512, 96) on xpath=//*[text()='Click Here']
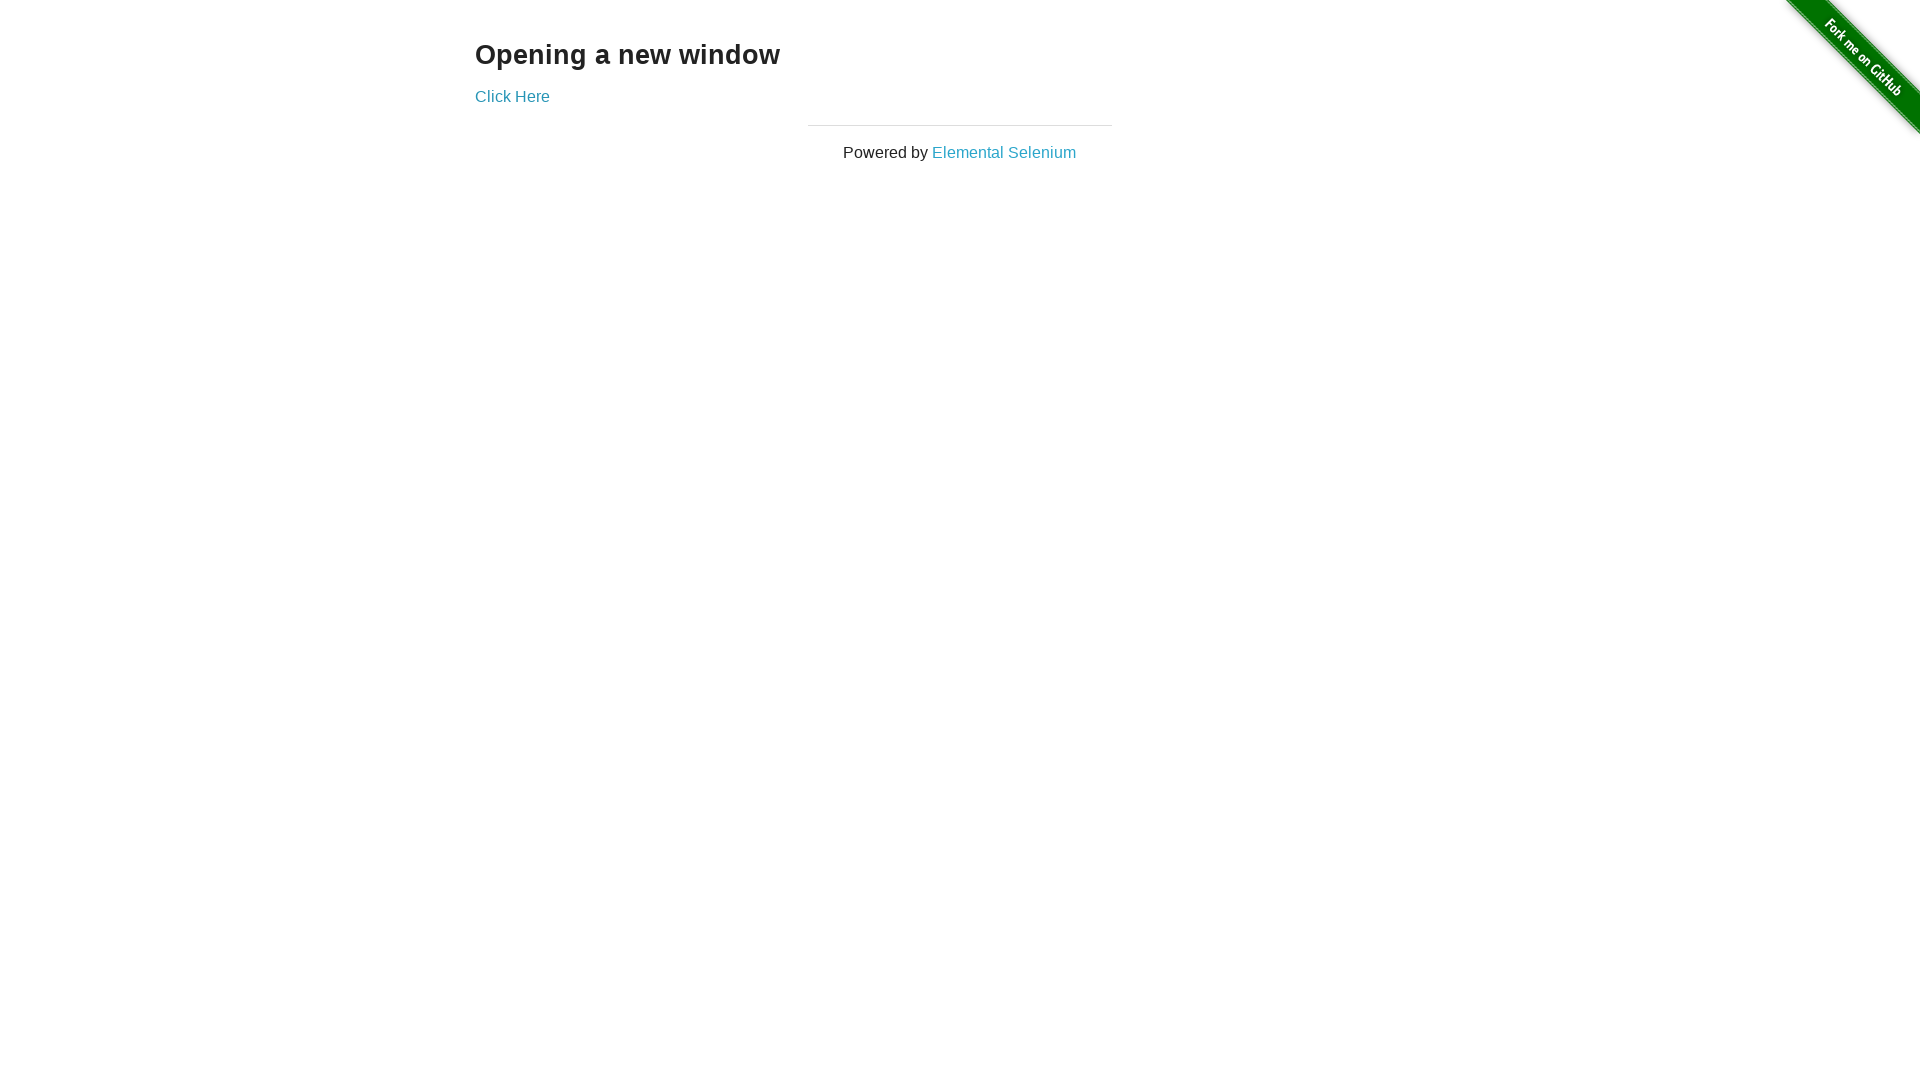

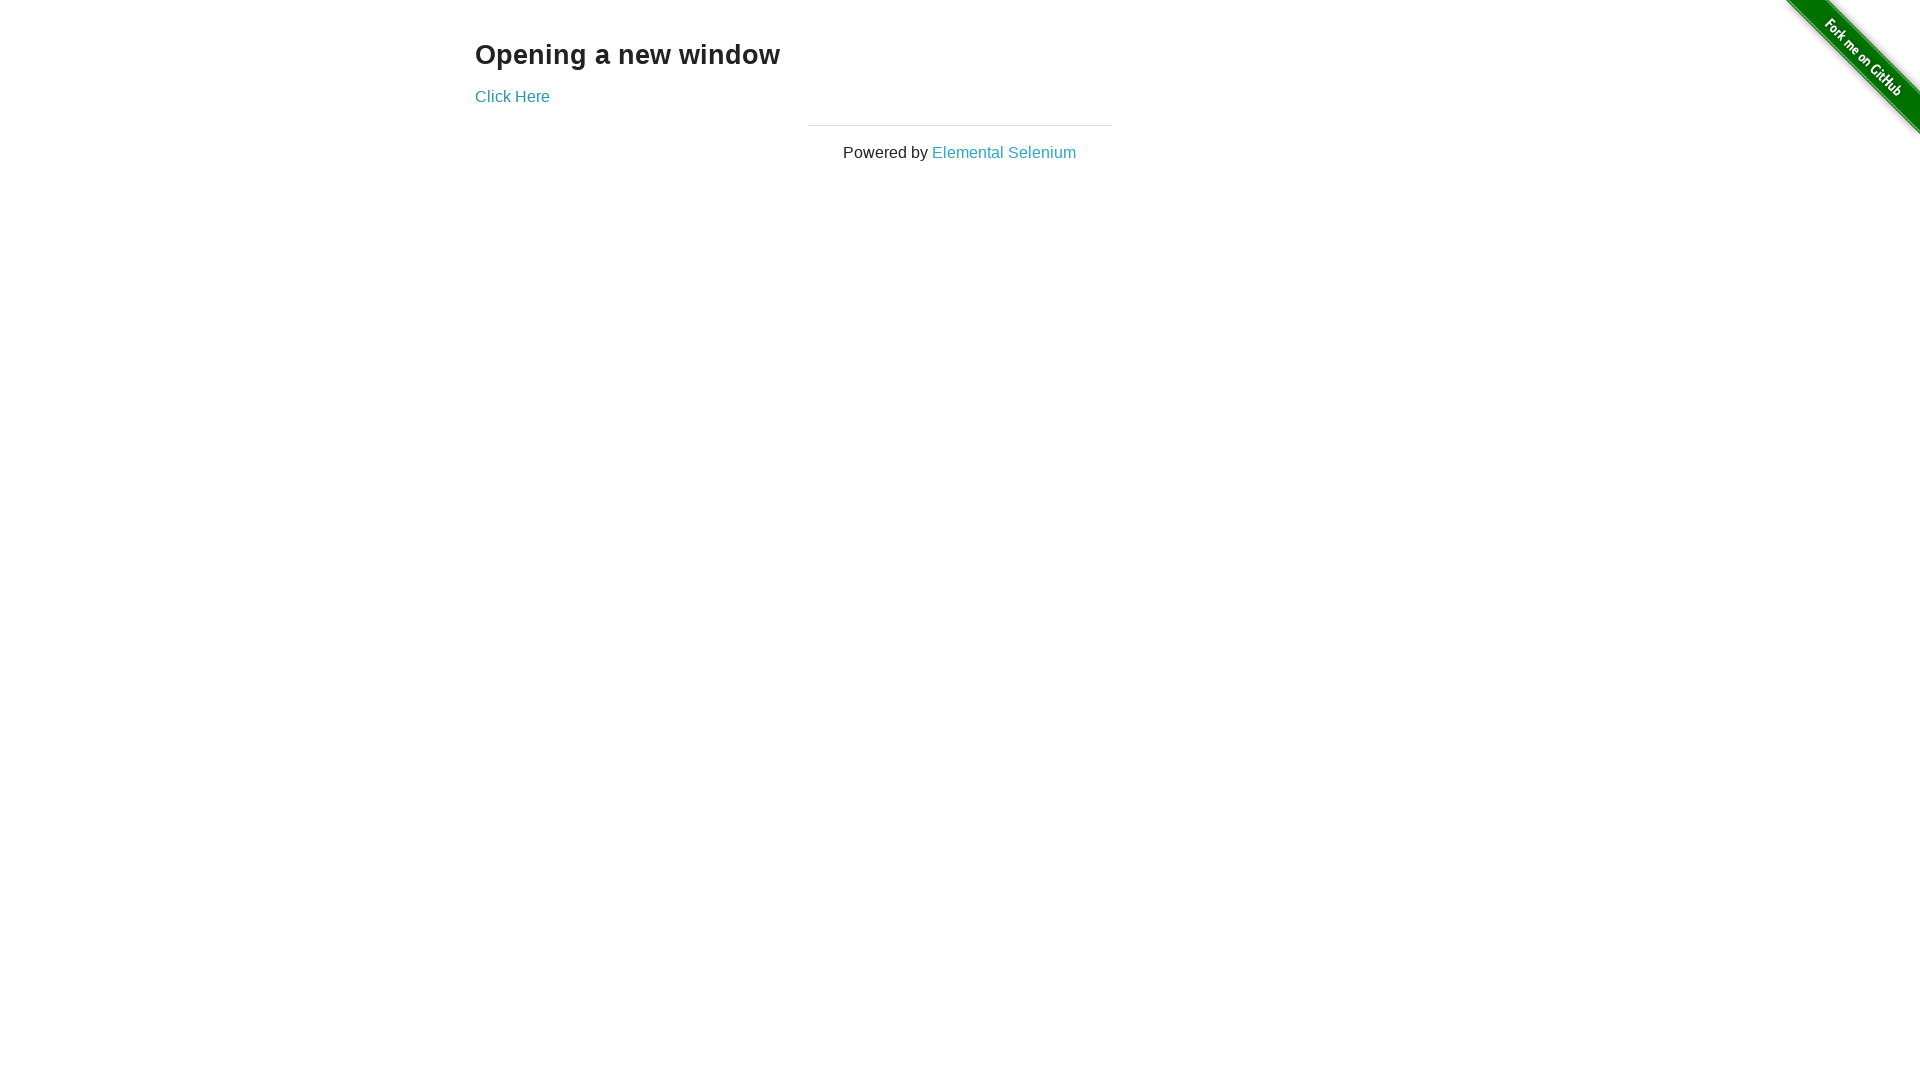